Tests keyboard interactions on a number input field by entering a value and using arrow up/down keys to increment/decrement the value

Starting URL: https://the-internet.herokuapp.com/inputs

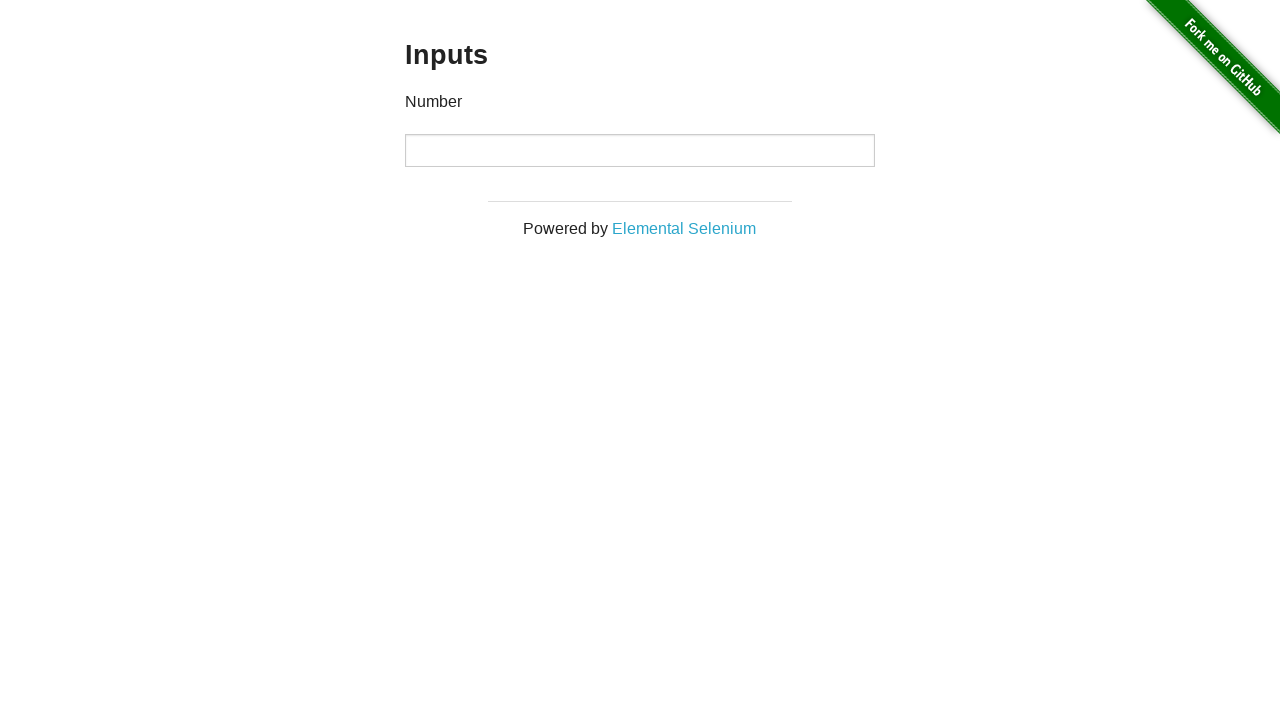

Filled number input field with value '5' on //p[text()='Number']/following::input
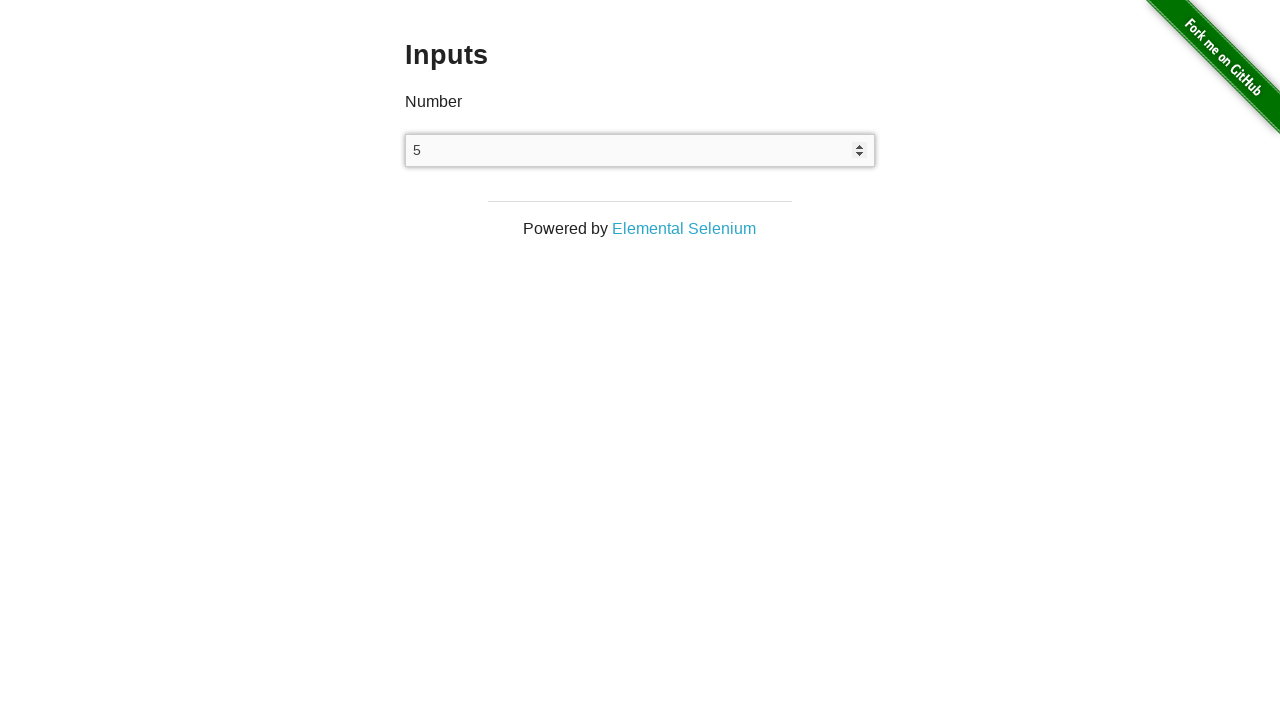

Pressed ArrowDown key to decrement the number input value
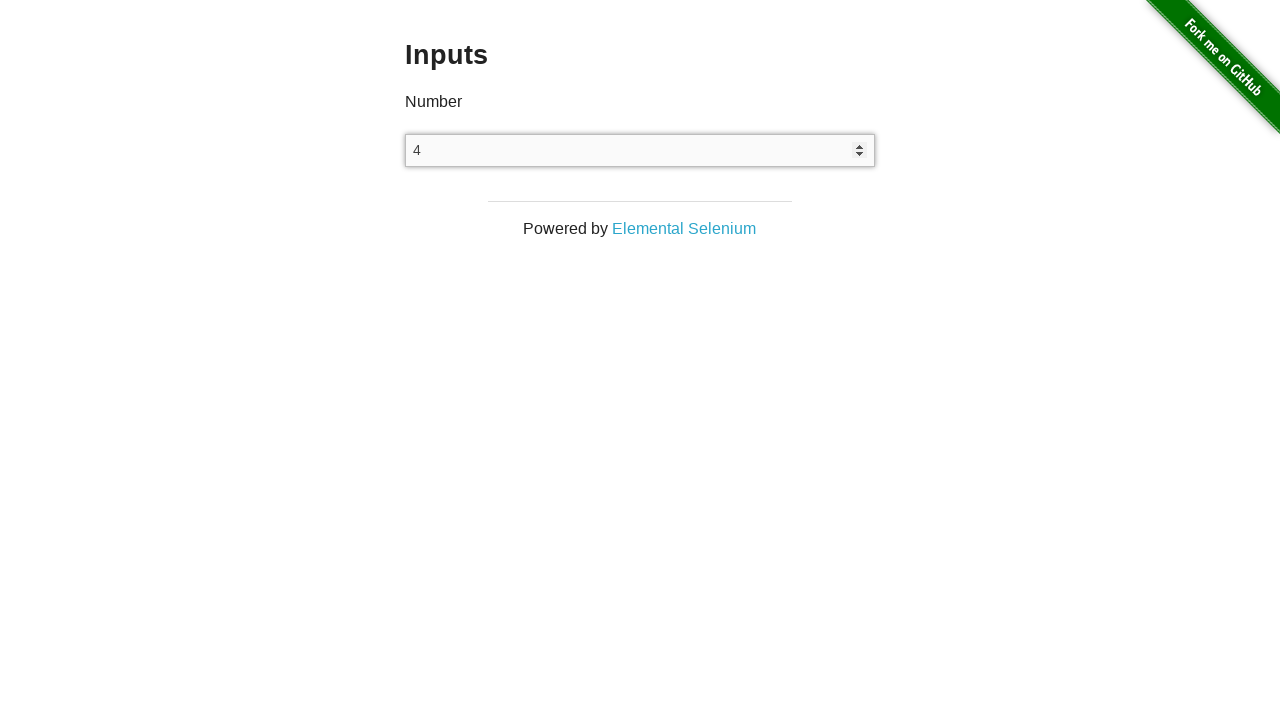

Pressed ArrowUp key to increment the number input value
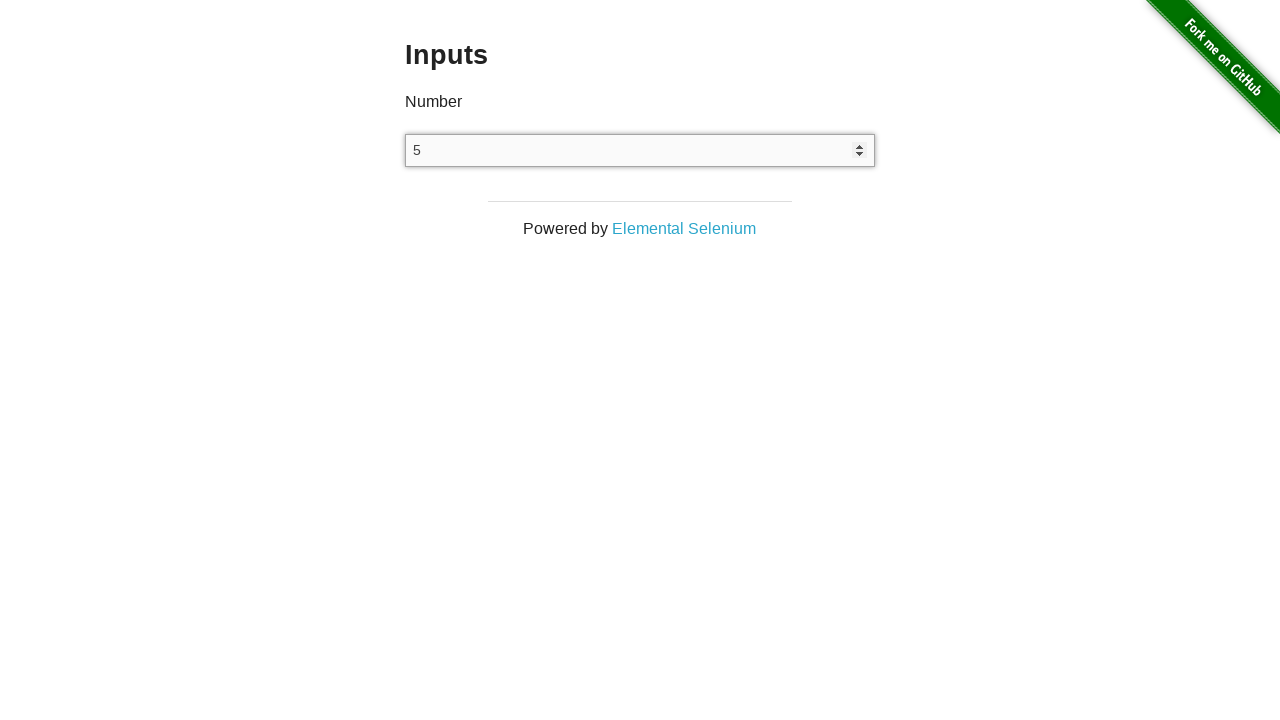

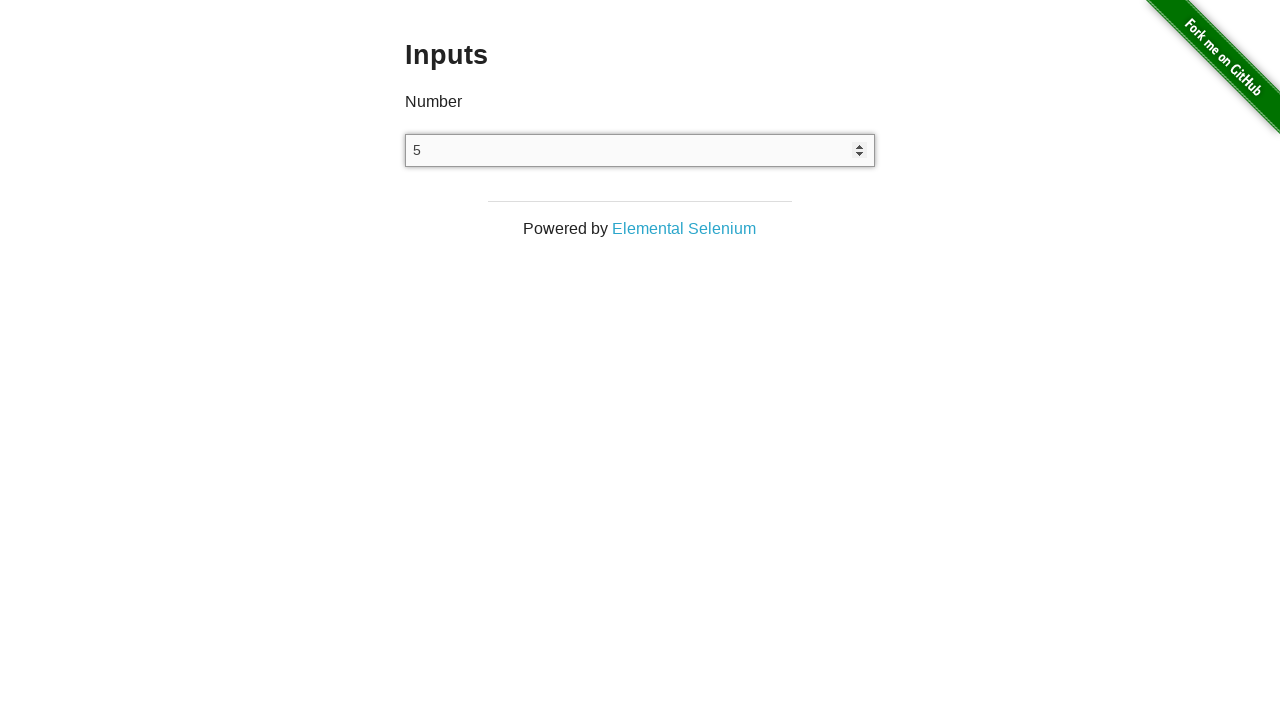